Tests search functionality on Python.org by entering "pycon" in the search box and submitting the search form

Starting URL: http://www.python.org

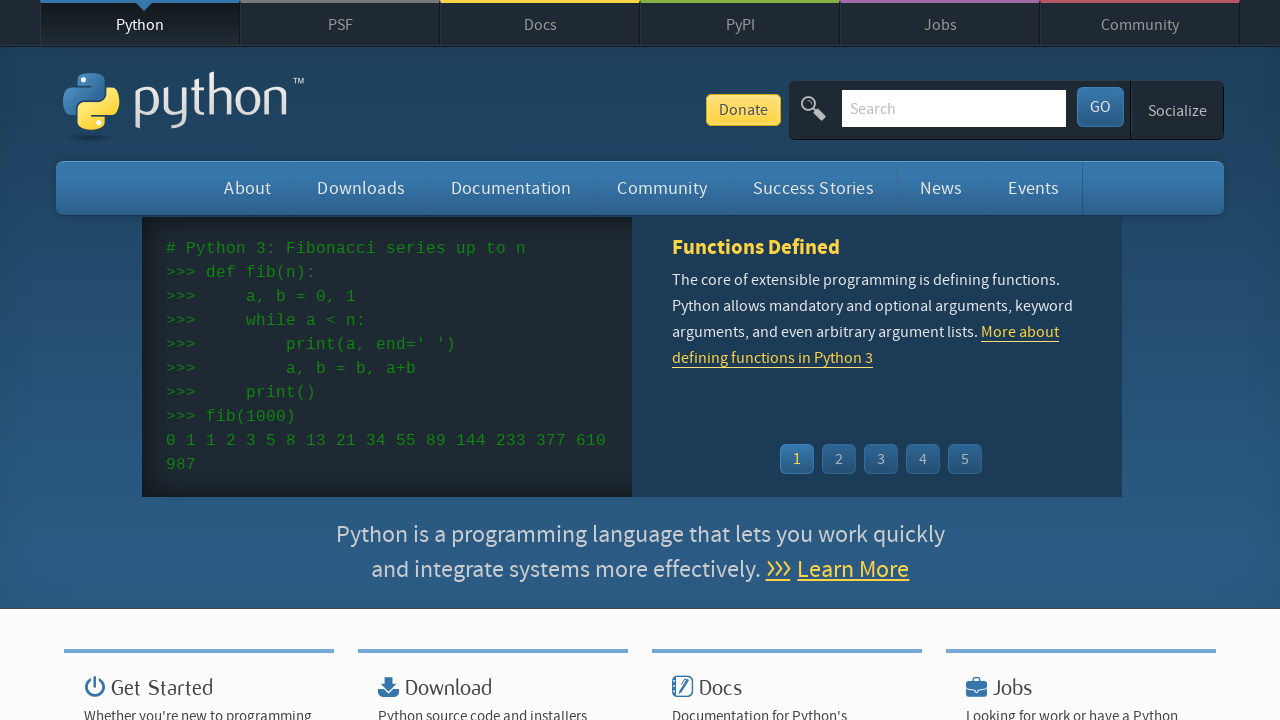

Filled search box with 'pycon' on input[name='q']
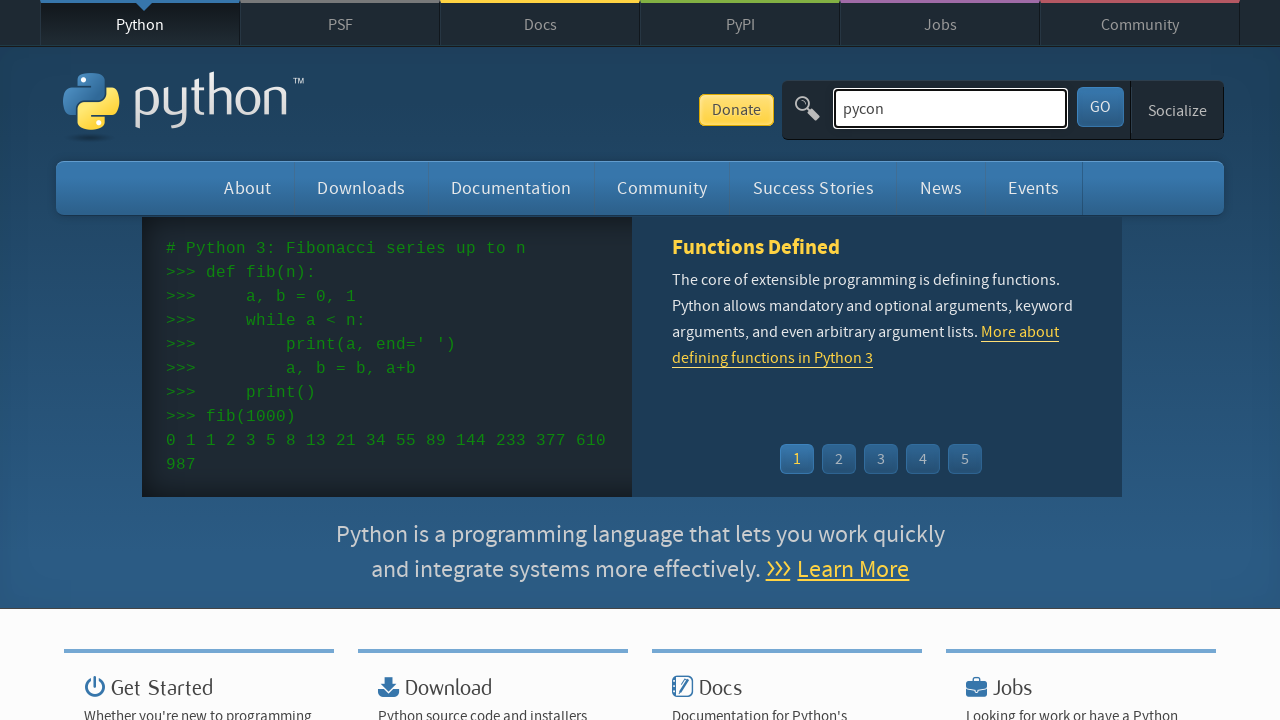

Pressed Enter to submit search form on input[name='q']
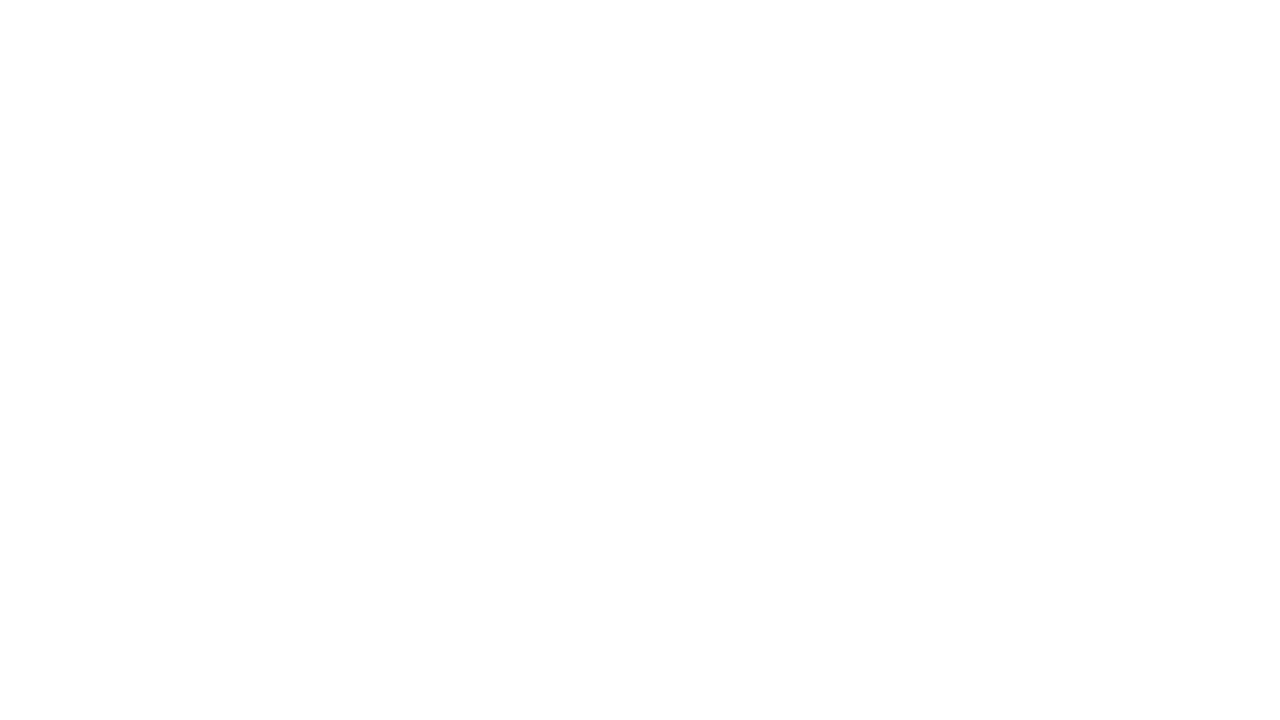

Search results page loaded
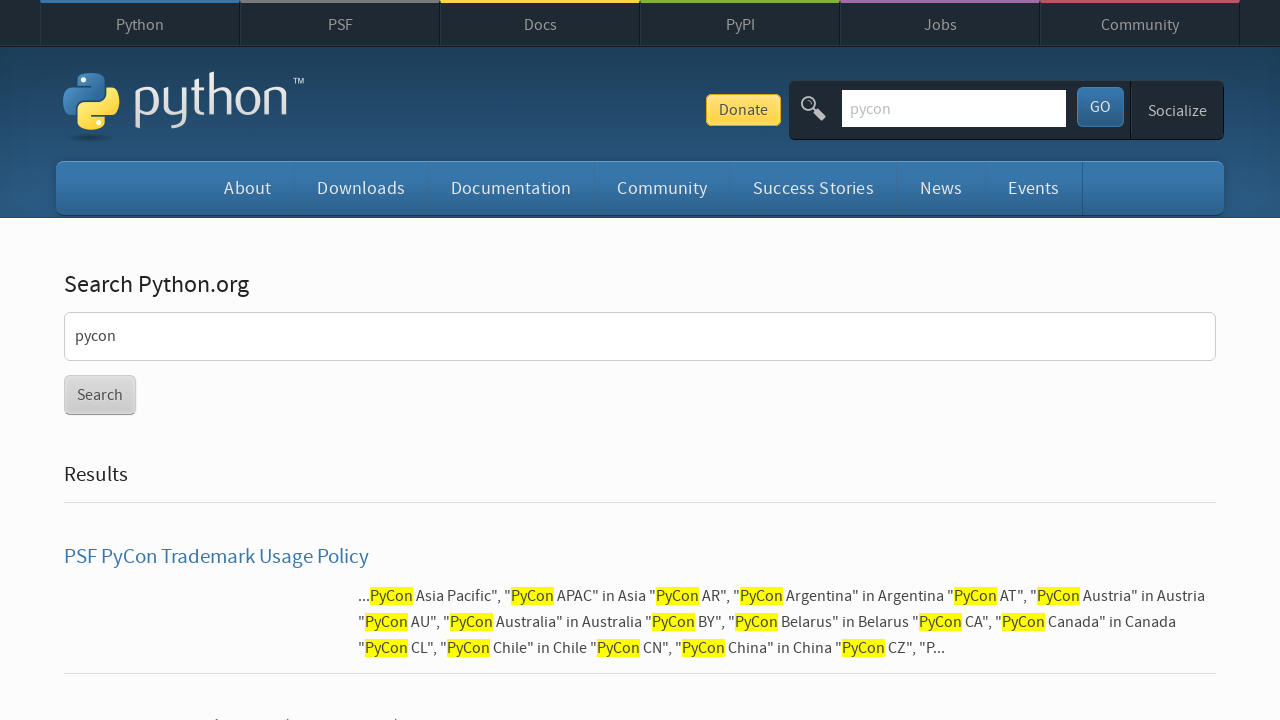

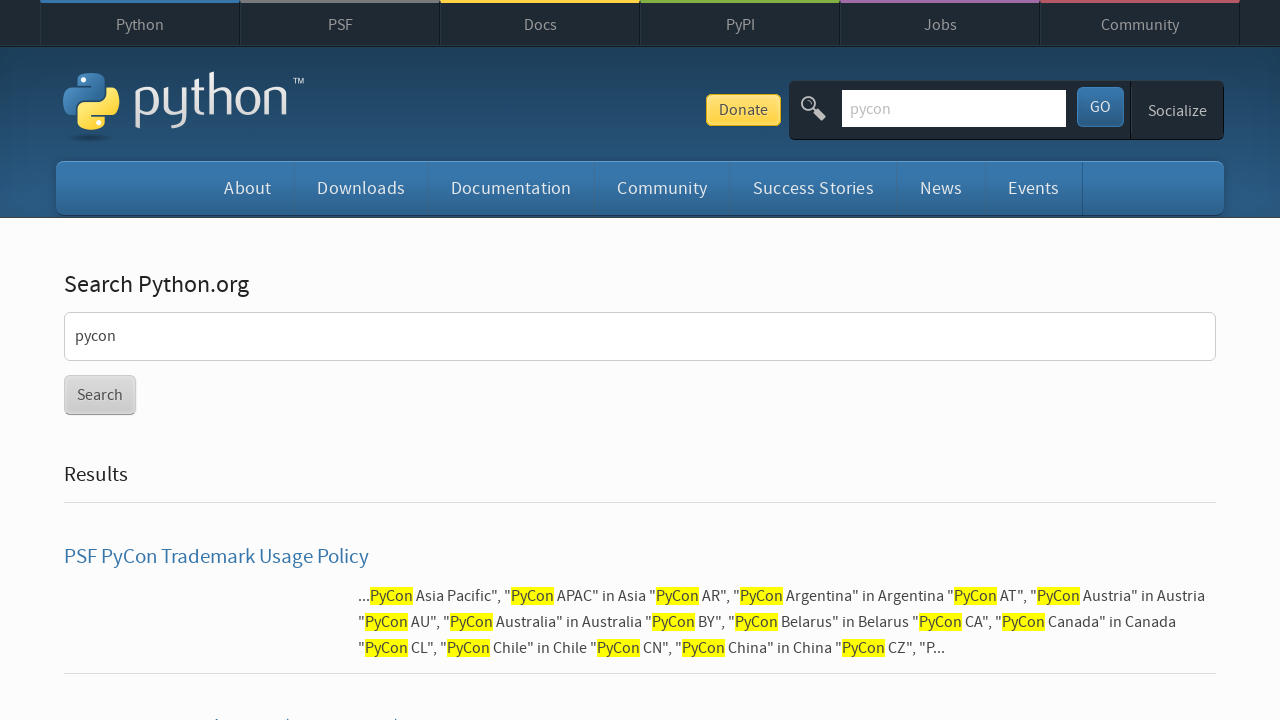